Navigates to Wappalyzer website, clicks through menu options to access technology search functionality

Starting URL: https://www.wappalyzer.com

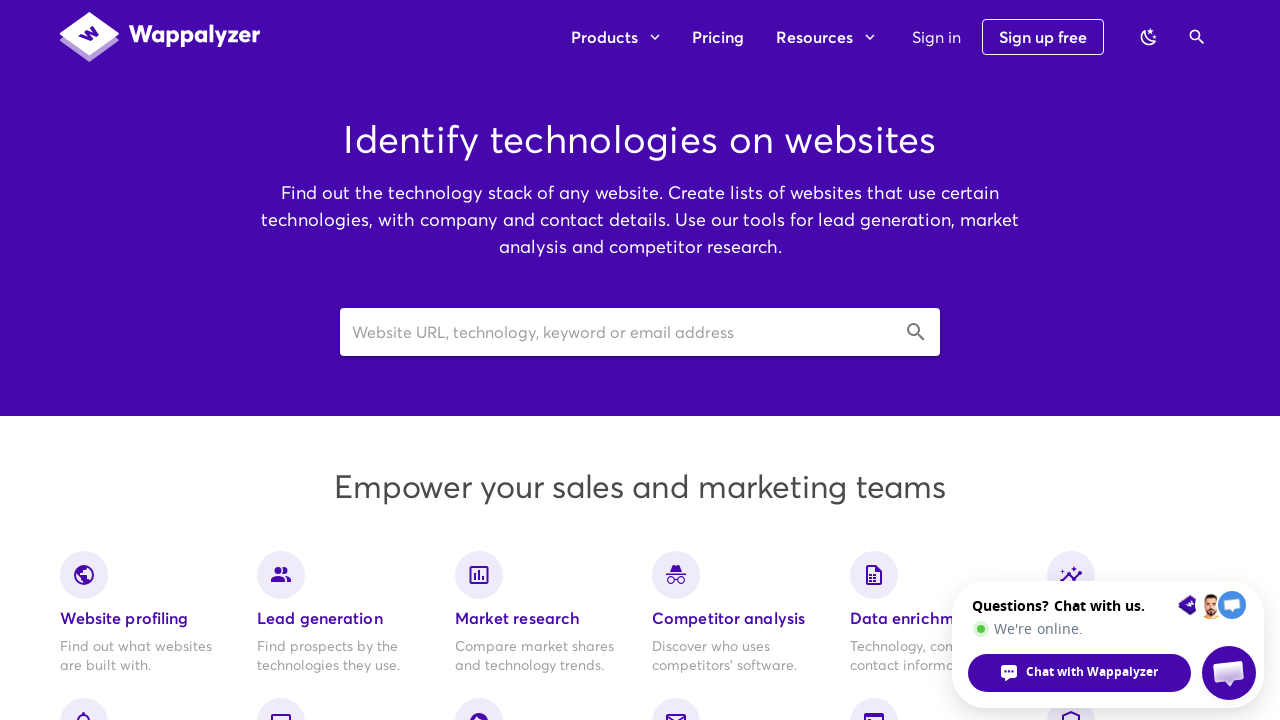

Clicked menu button to open navigation at (825, 37) on xpath=//*[@id="app"]/div/main/div/div[1]/header/div/div/div/div[2]/button[2]/spa
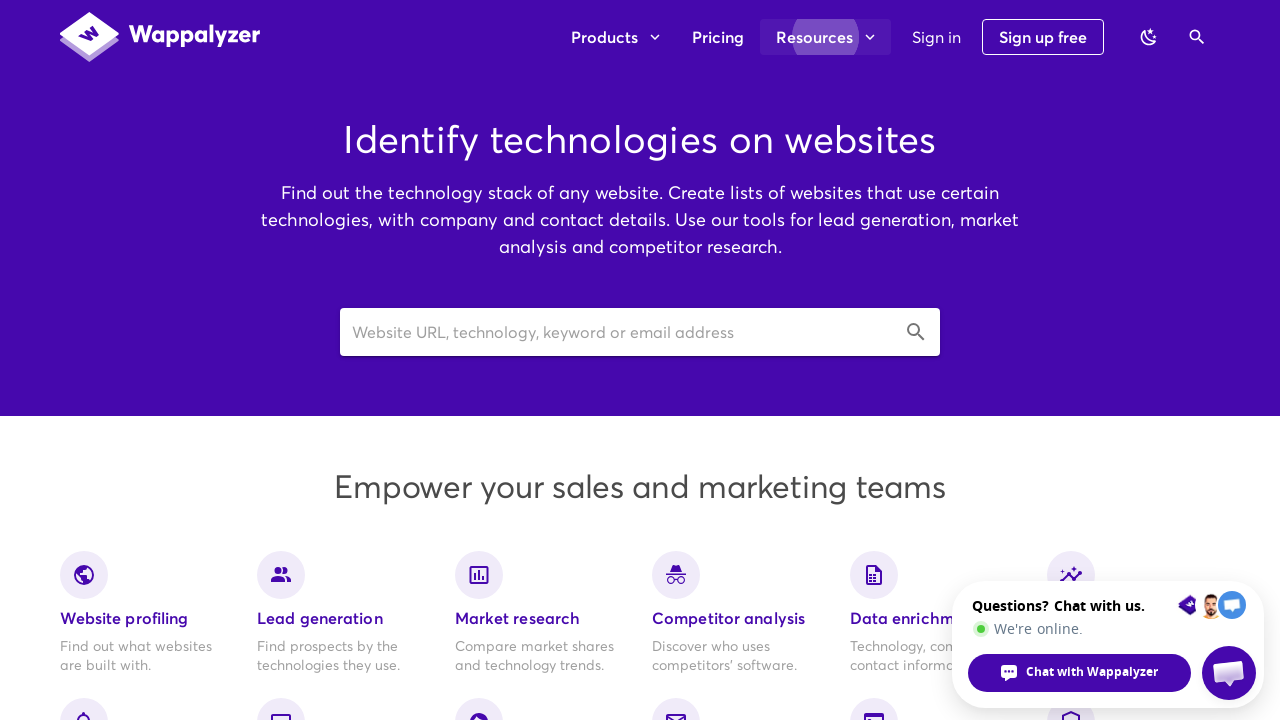

Clicked on menu list item to access technology search at (680, 99) on xpath=//*[@id="list-item-49"]/div
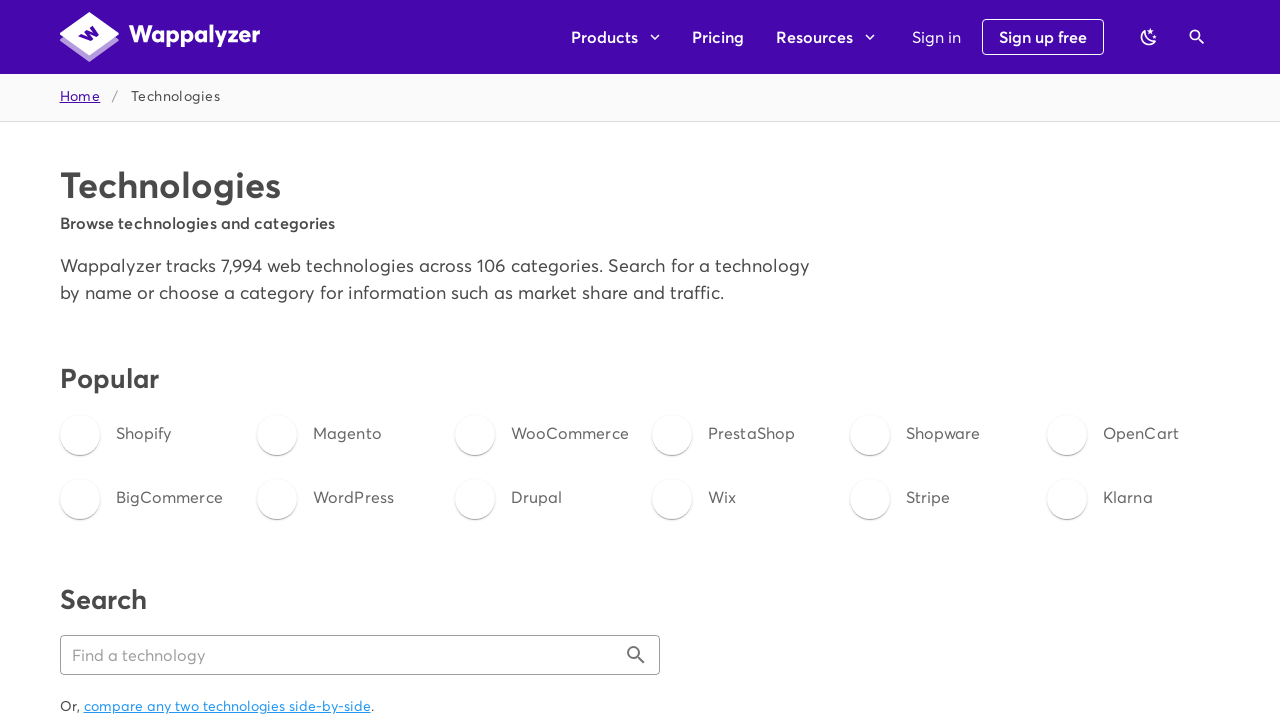

Clicked on search input field at (569, 360) on xpath=//form//input[contains(@id, "input")]
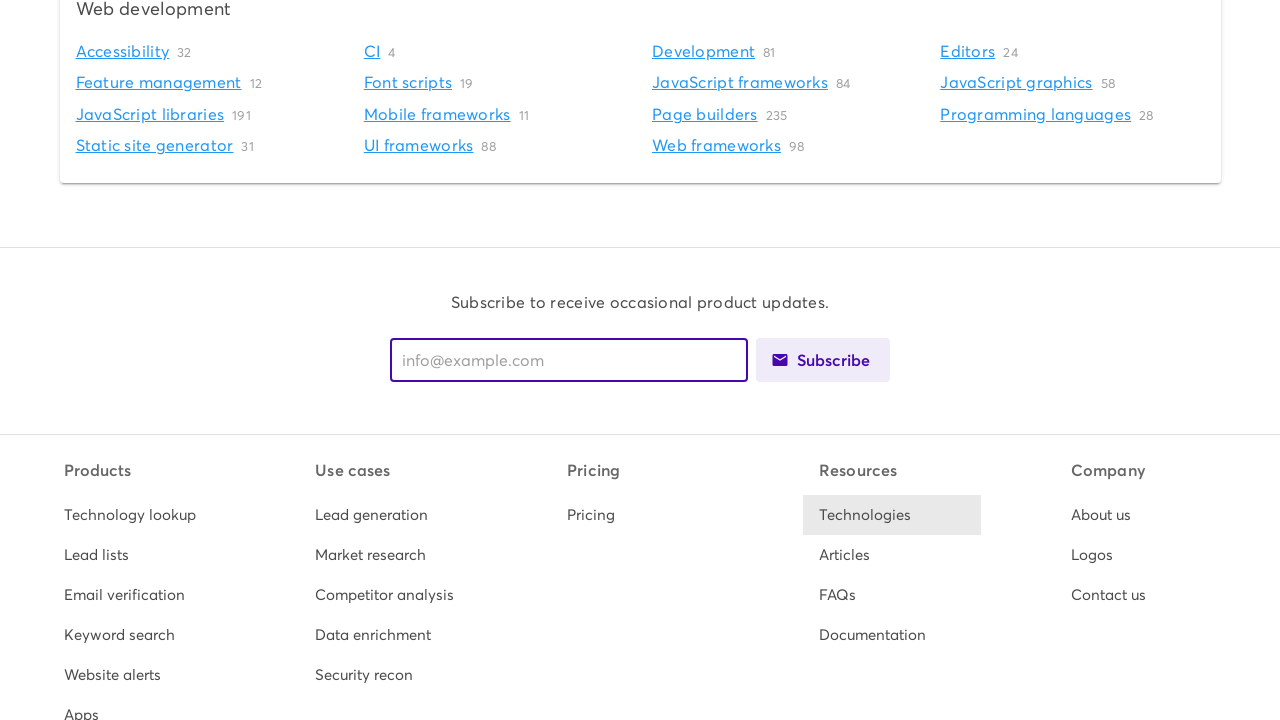

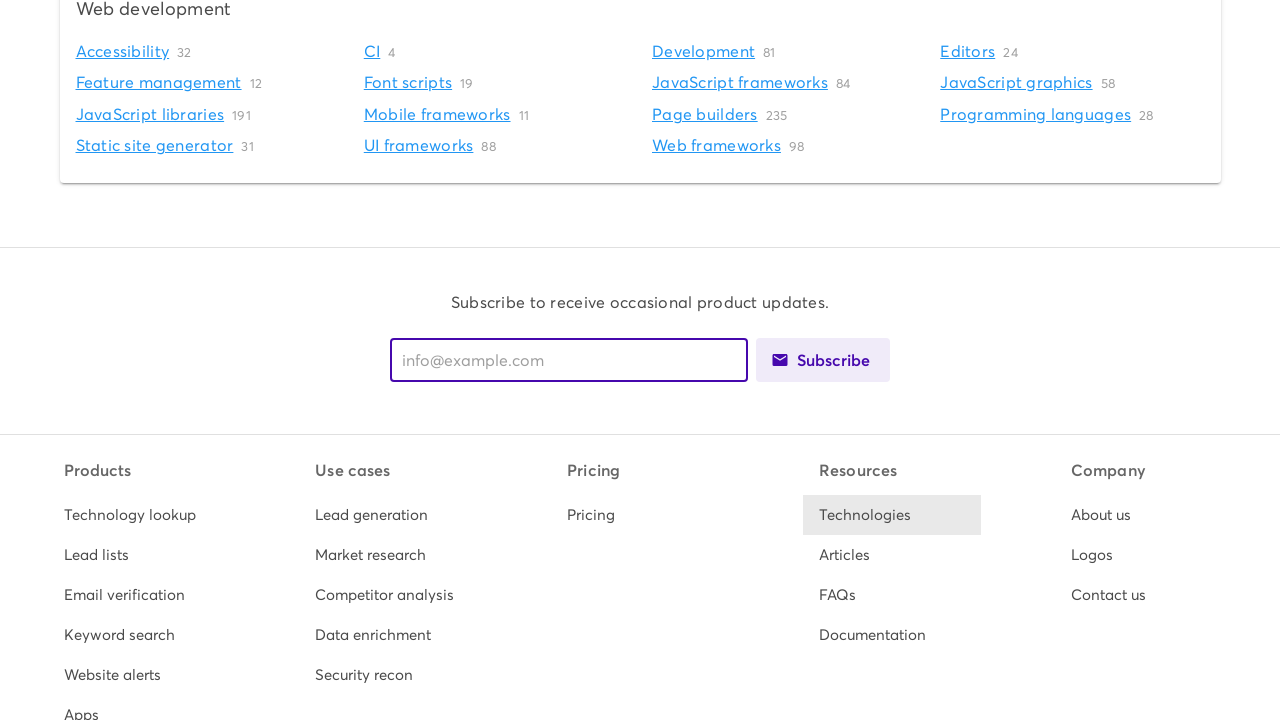